Tests form submission by clicking a calculated link text, then filling out a form with first name, last name, city, and country fields before submitting

Starting URL: http://suninjuly.github.io/find_link_text

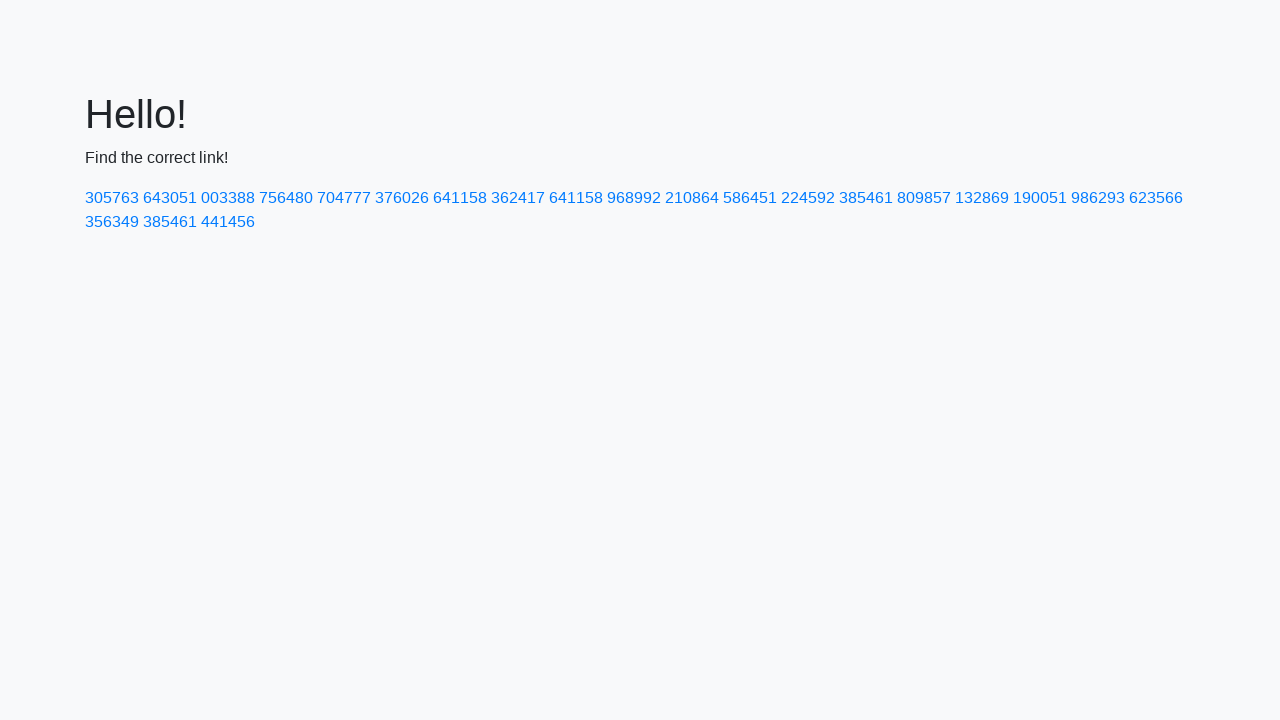

Clicked link with calculated text value 224118 at (808, 198) on text=224592
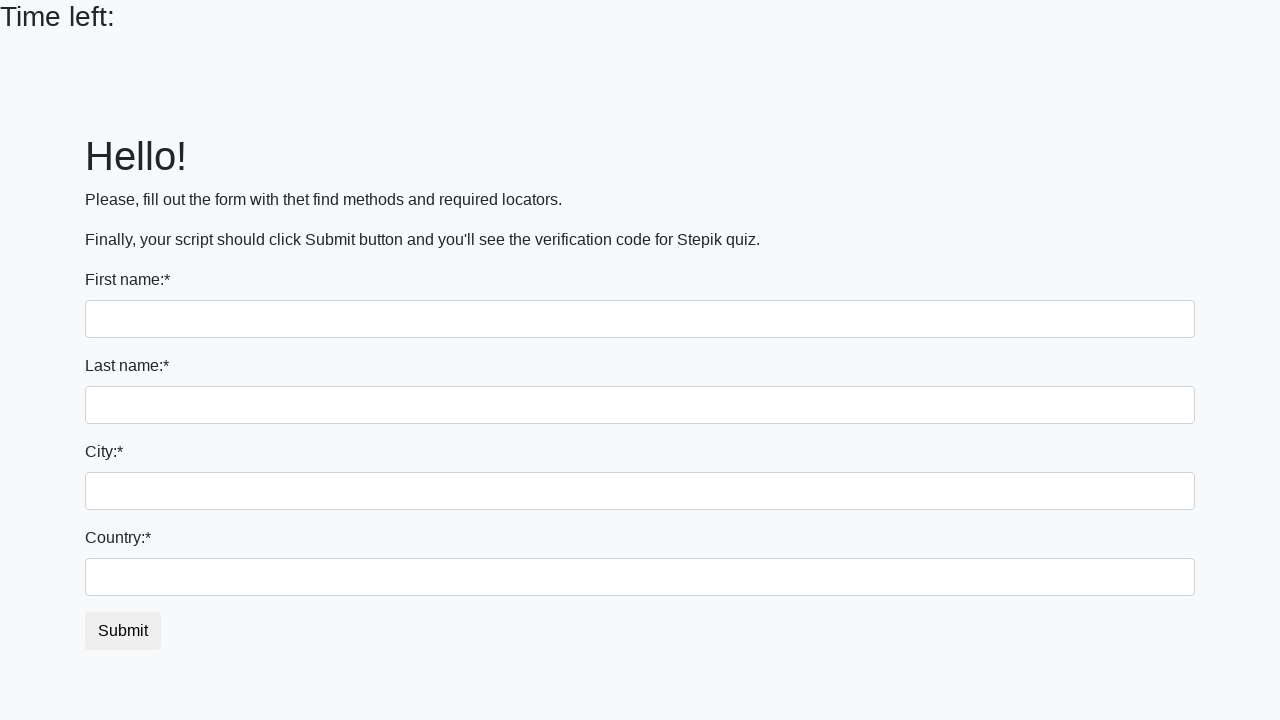

Filled first name field with 'Ivan' on input
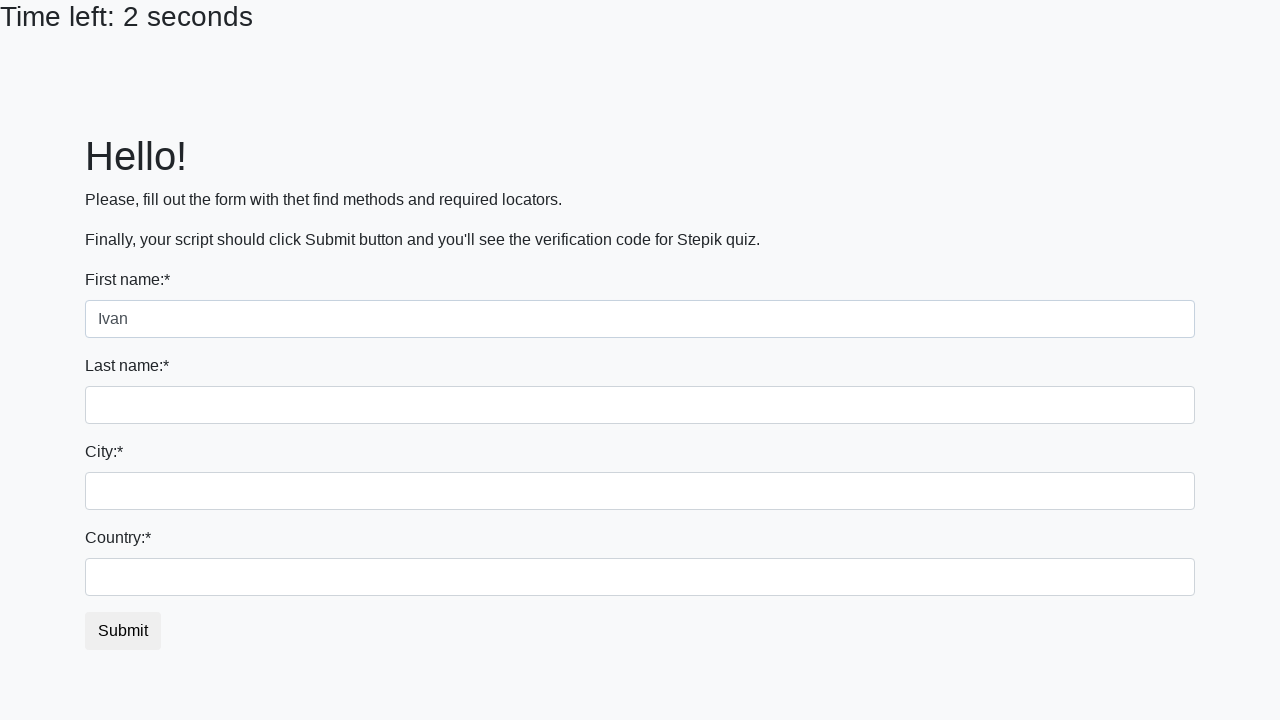

Filled last name field with 'Petrov' on input[name='last_name']
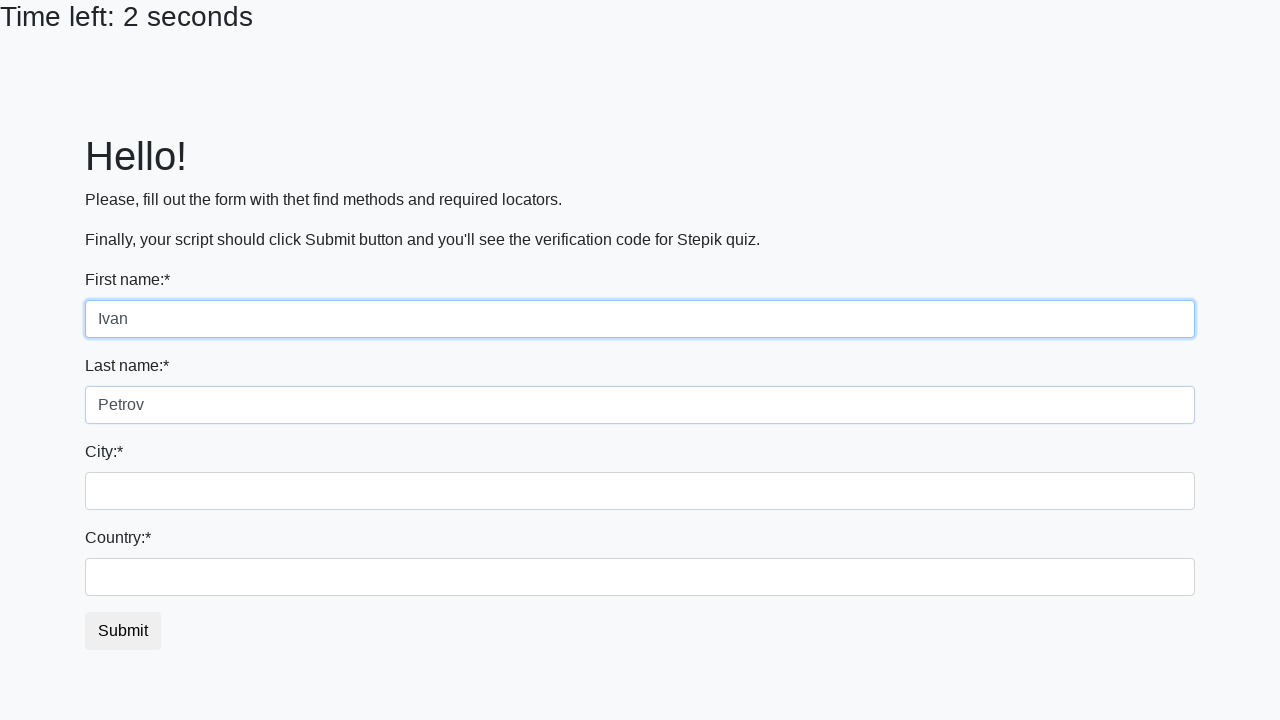

Filled city field with 'Smolensk' on .form-control.city
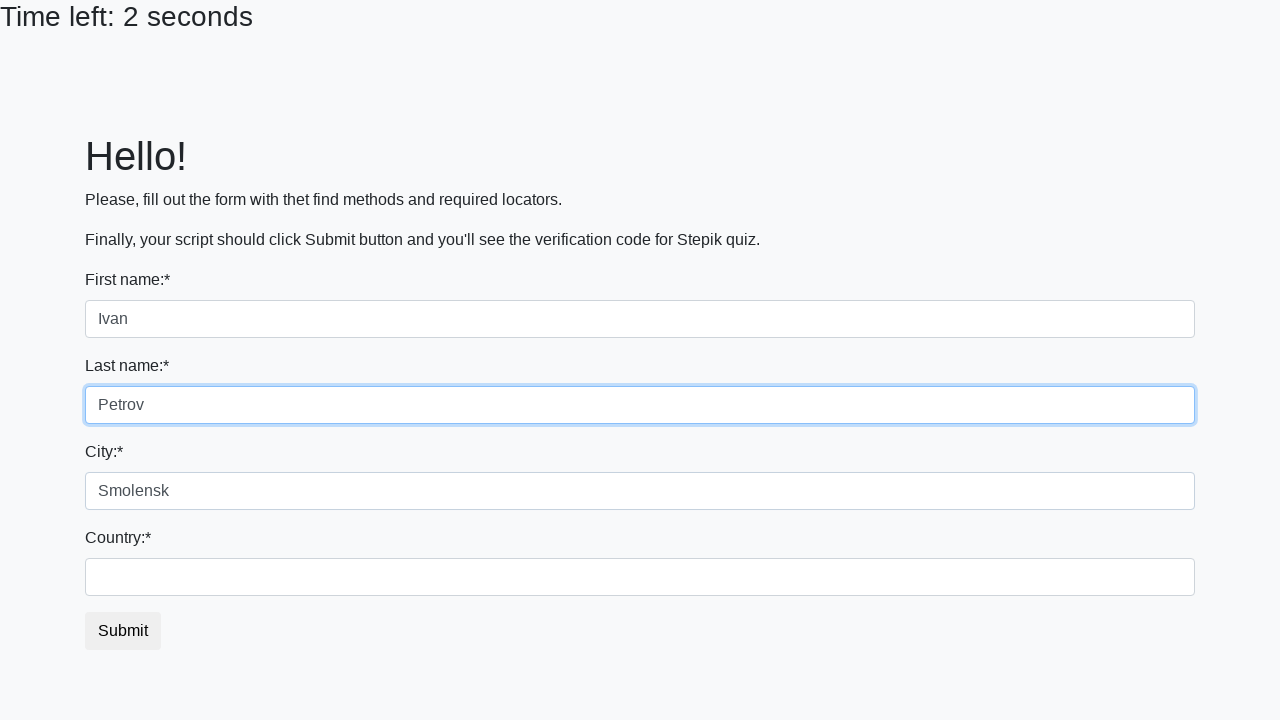

Filled country field with 'Russia' on #country
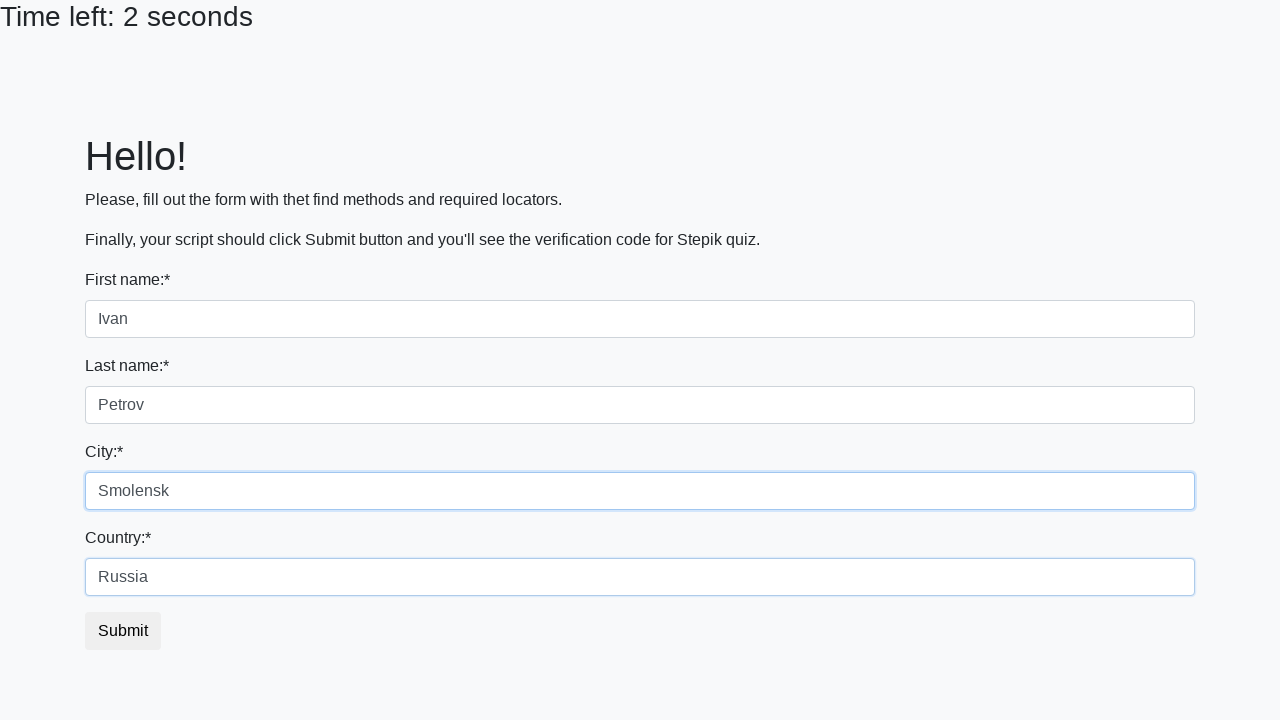

Clicked submit button to submit the form at (123, 631) on button.btn
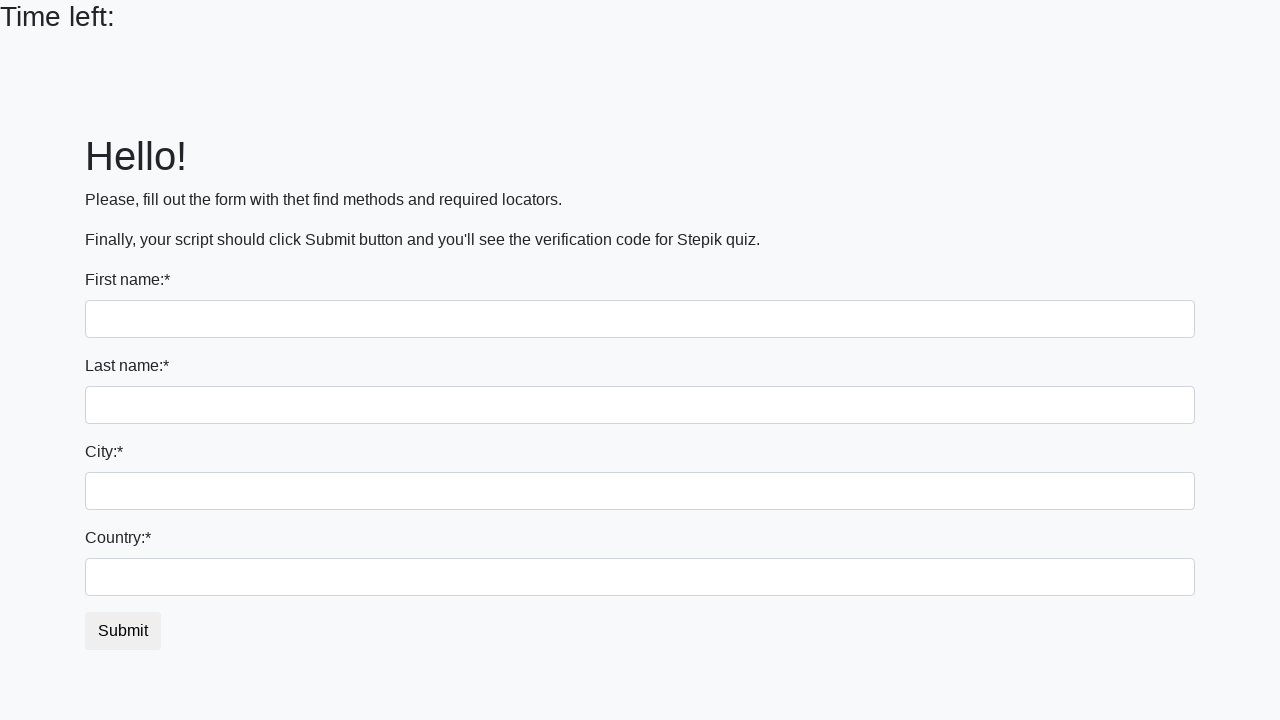

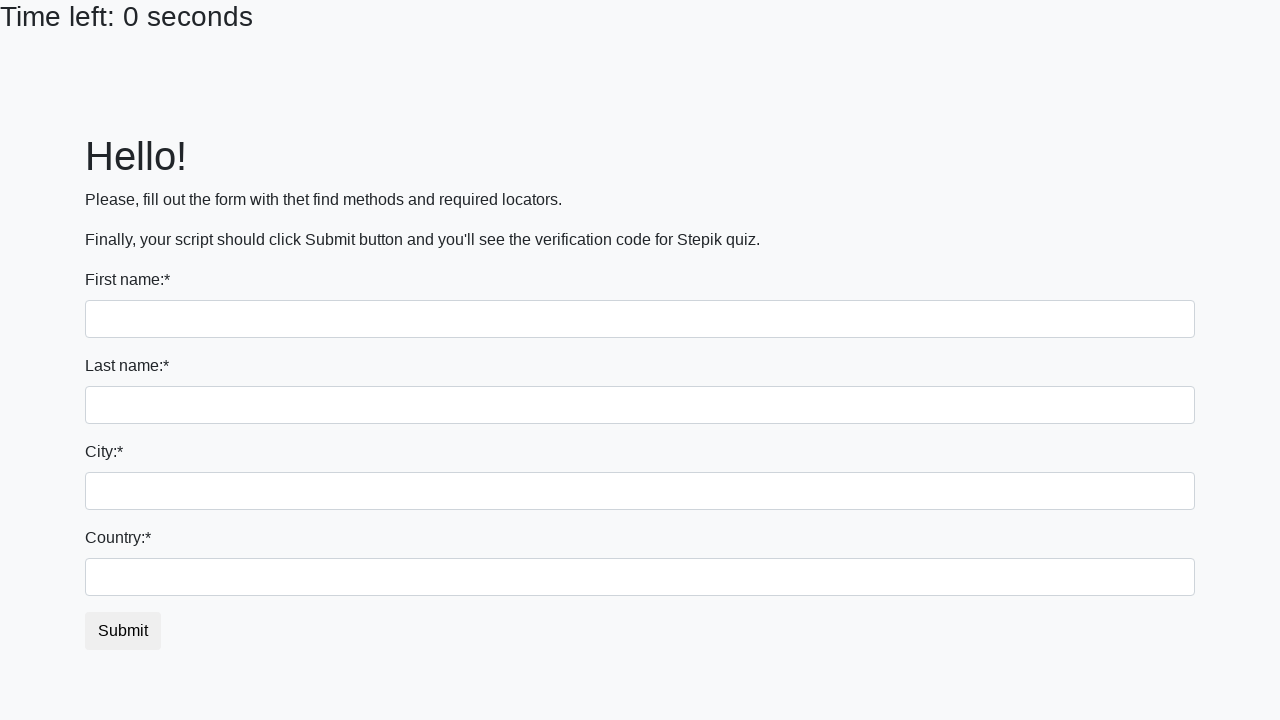